Tests dropdown selection functionality by selecting Option3 from a dropdown menu

Starting URL: https://rahulshettyacademy.com/AutomationPractice/

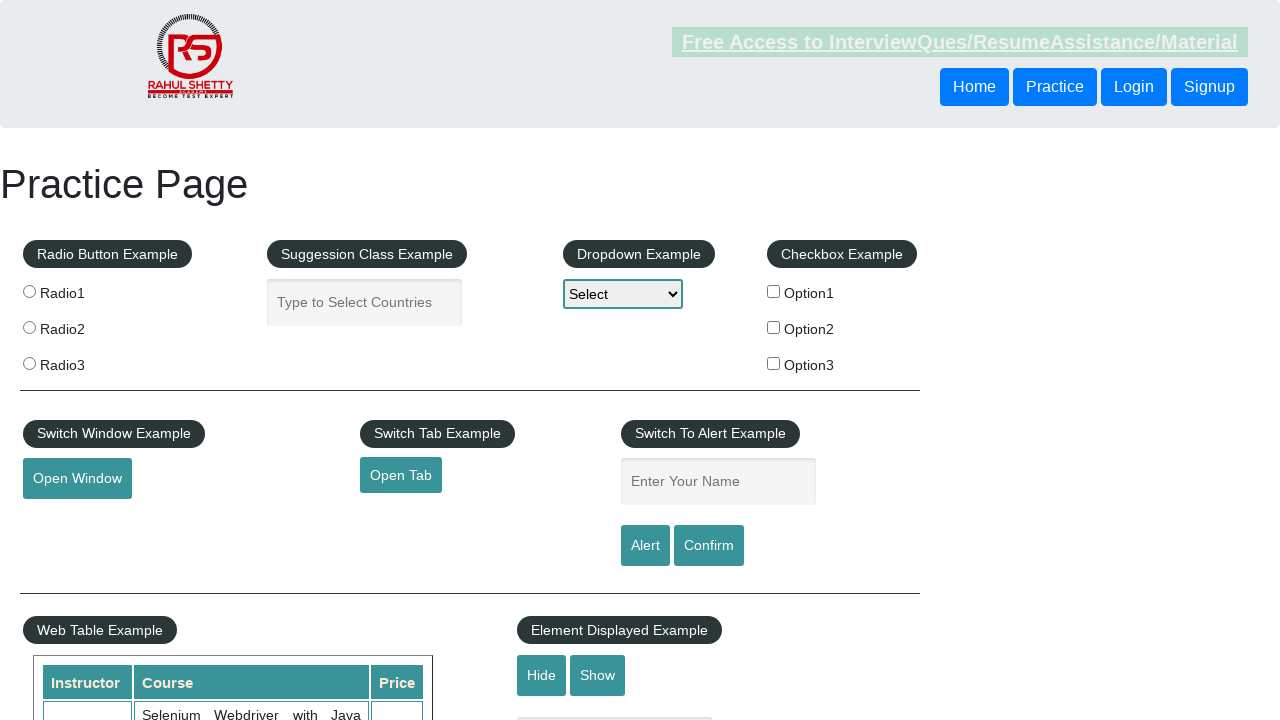

Clicked on dropdown menu to open it at (623, 294) on #dropdown-class-example
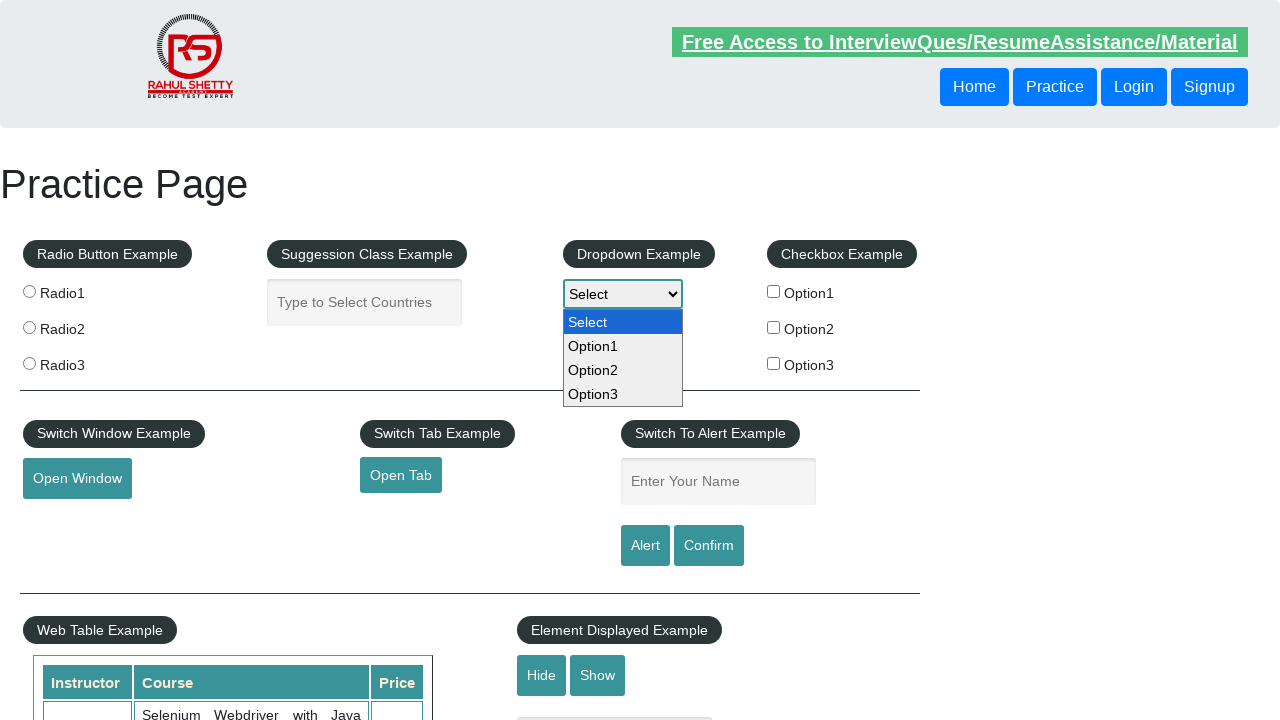

Selected Option3 from the dropdown menu on #dropdown-class-example
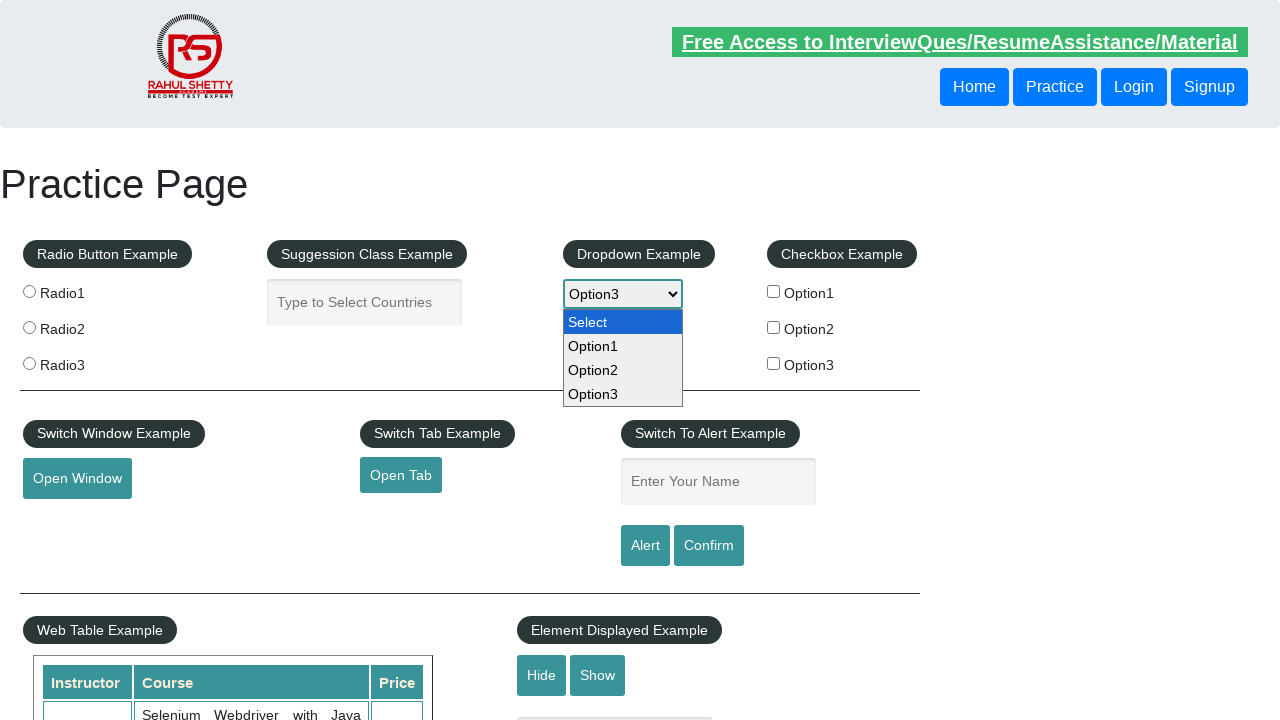

Verified selected option: Option3
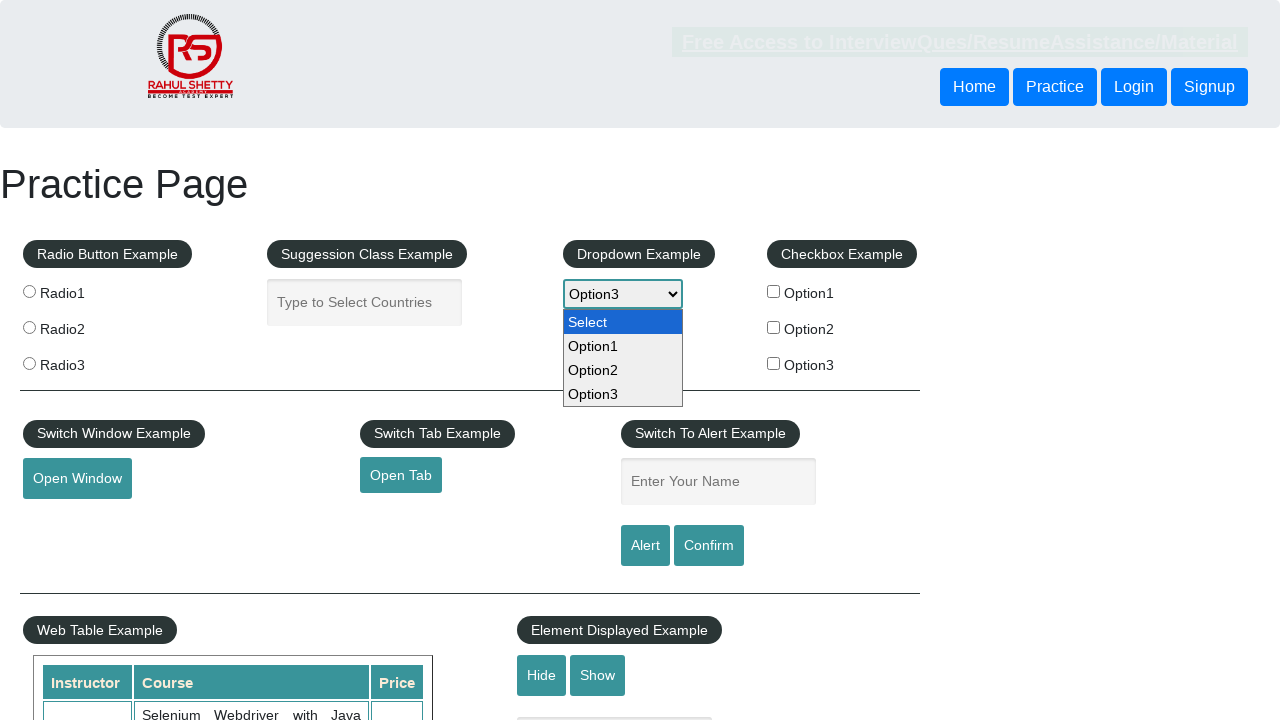

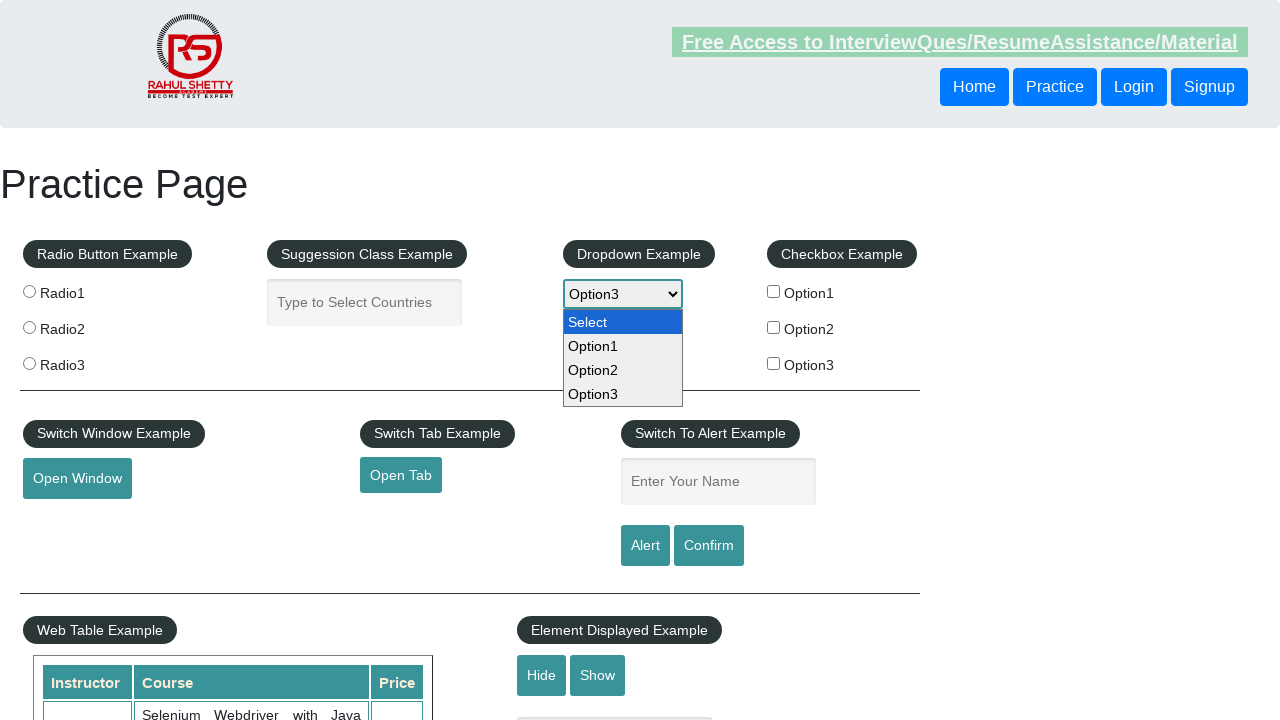